Tests table interaction by locating table element and verifying table rows and columns exist

Starting URL: https://www.rahulshettyacademy.com/AutomationPractice/

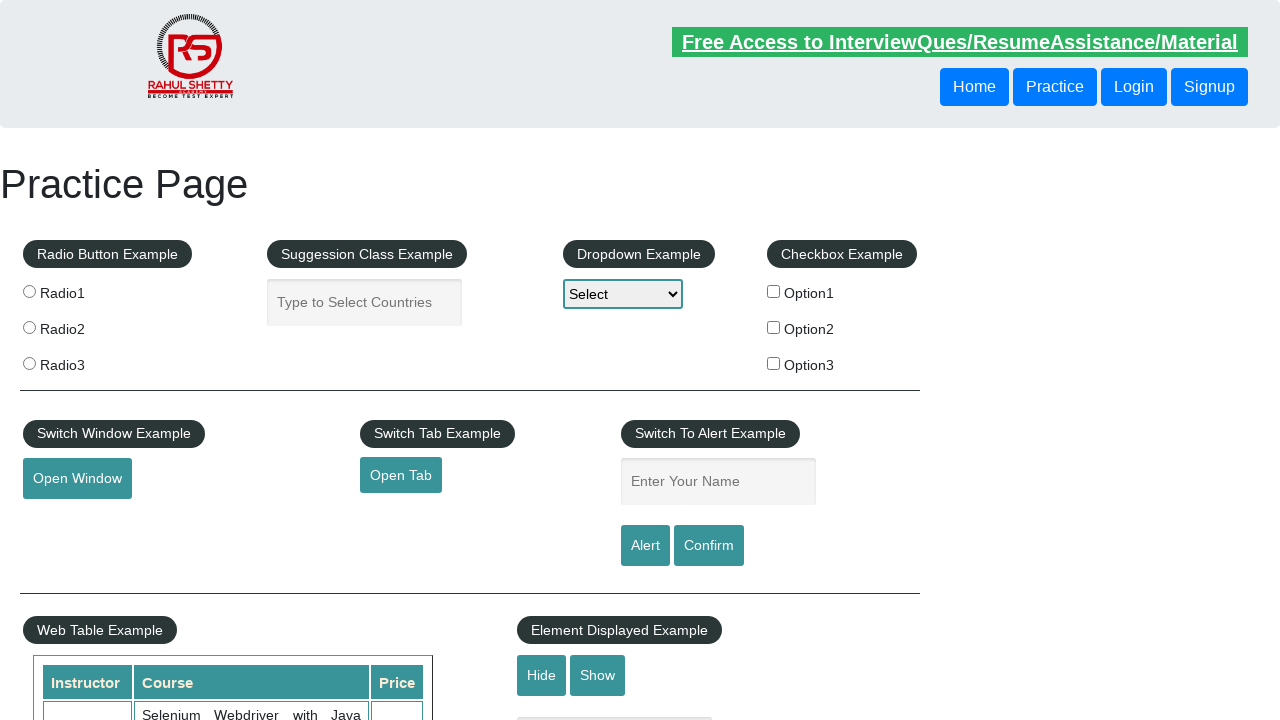

Waited for table element with id 'product' to be visible
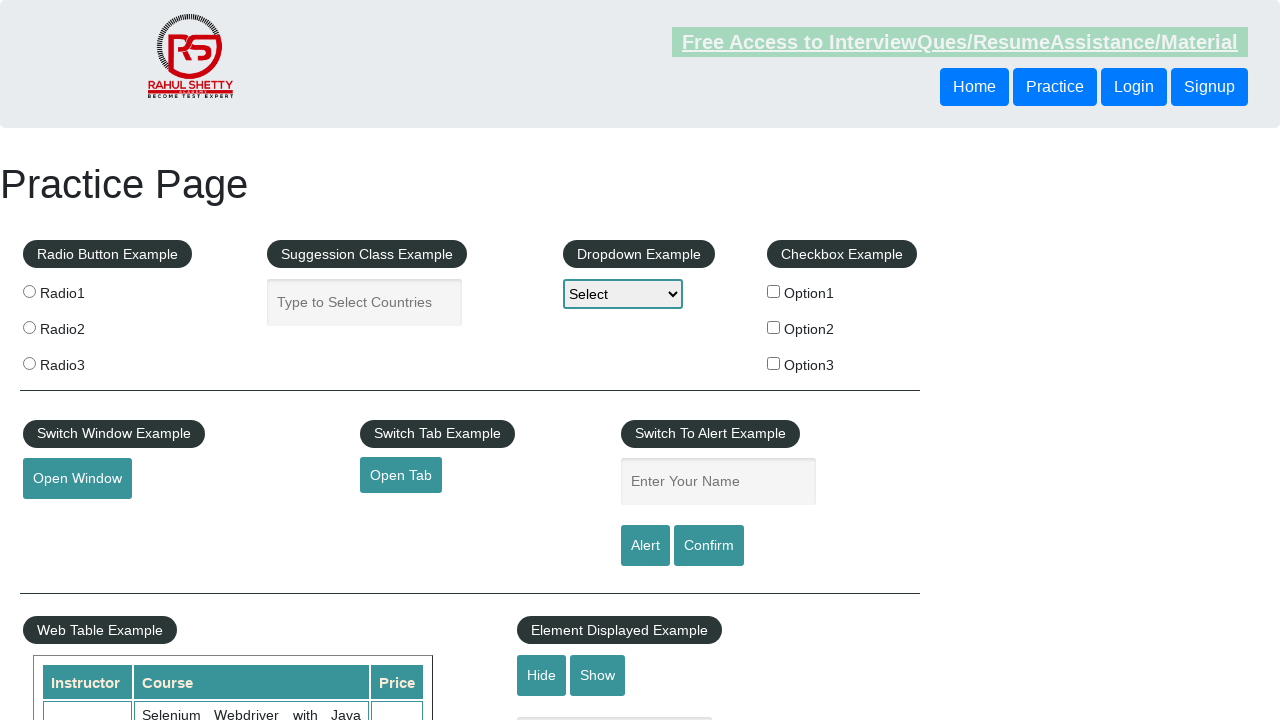

Verified table rows exist within the product table
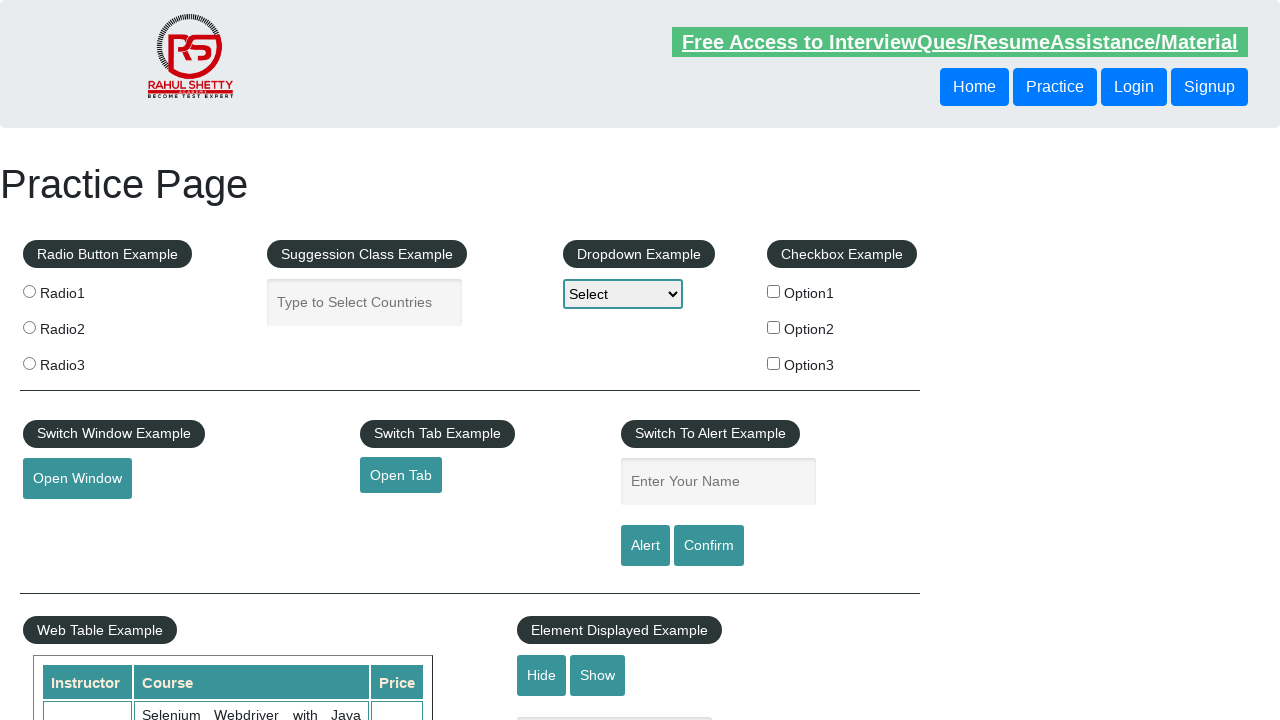

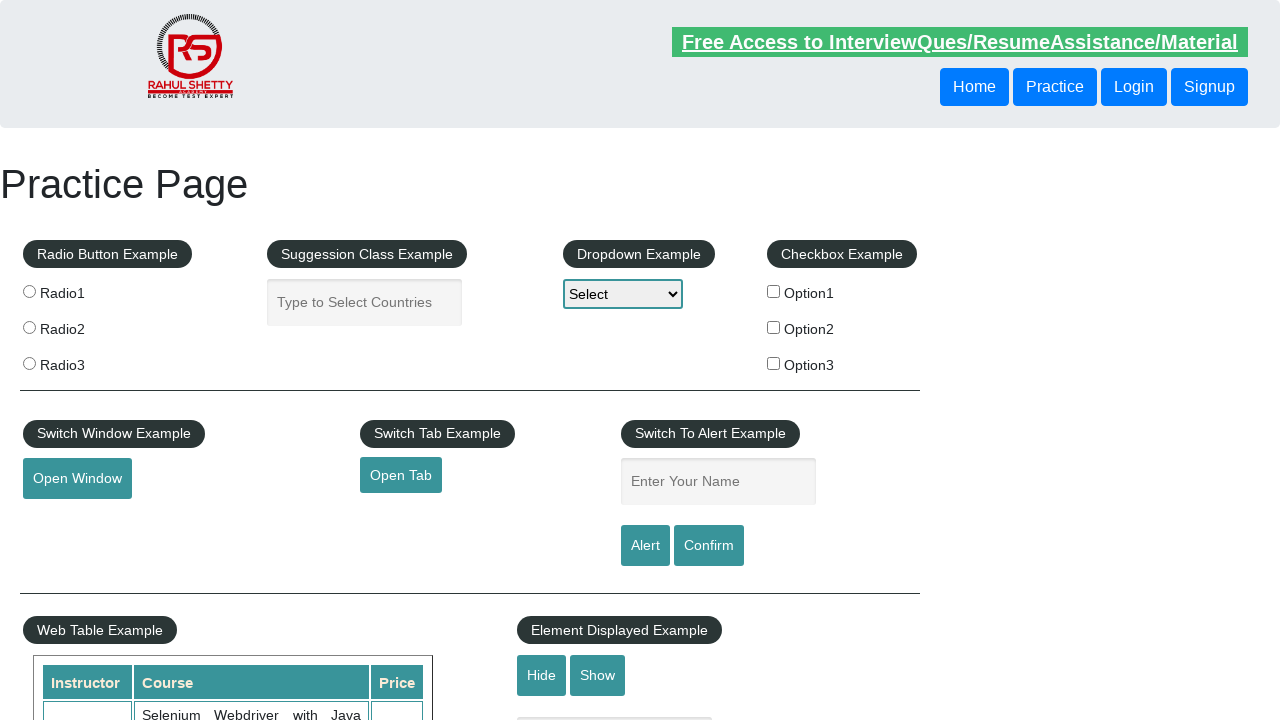